Tests Python.org website search functionality by searching for "pycon" and verifying results are displayed

Starting URL: http://www.python.org

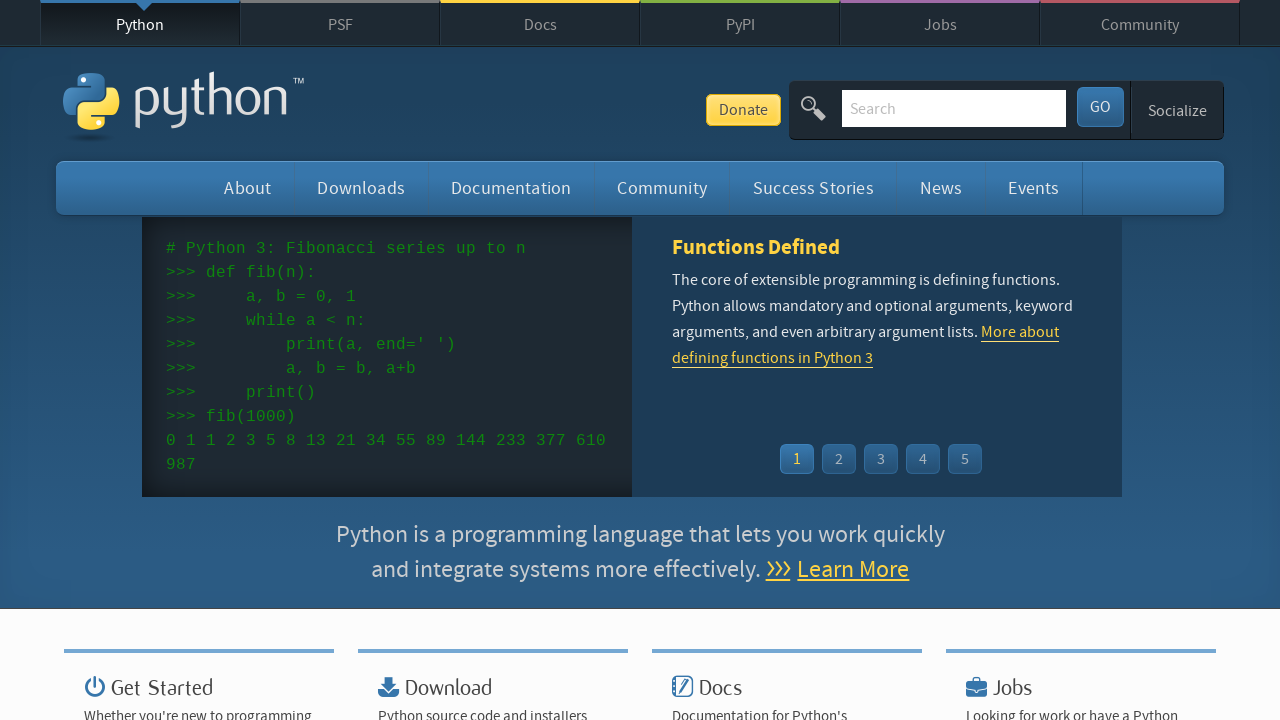

Filled search box with 'pycon' on input[name='q']
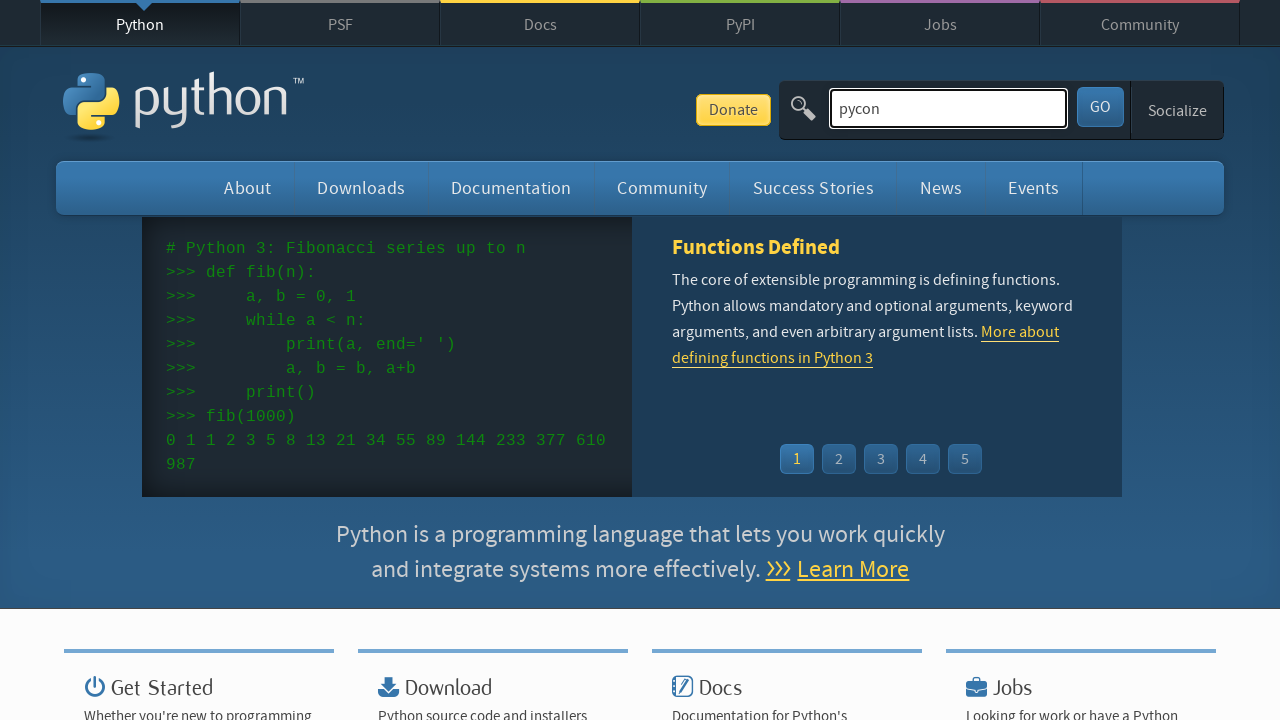

Pressed Enter to submit search form on input[name='q']
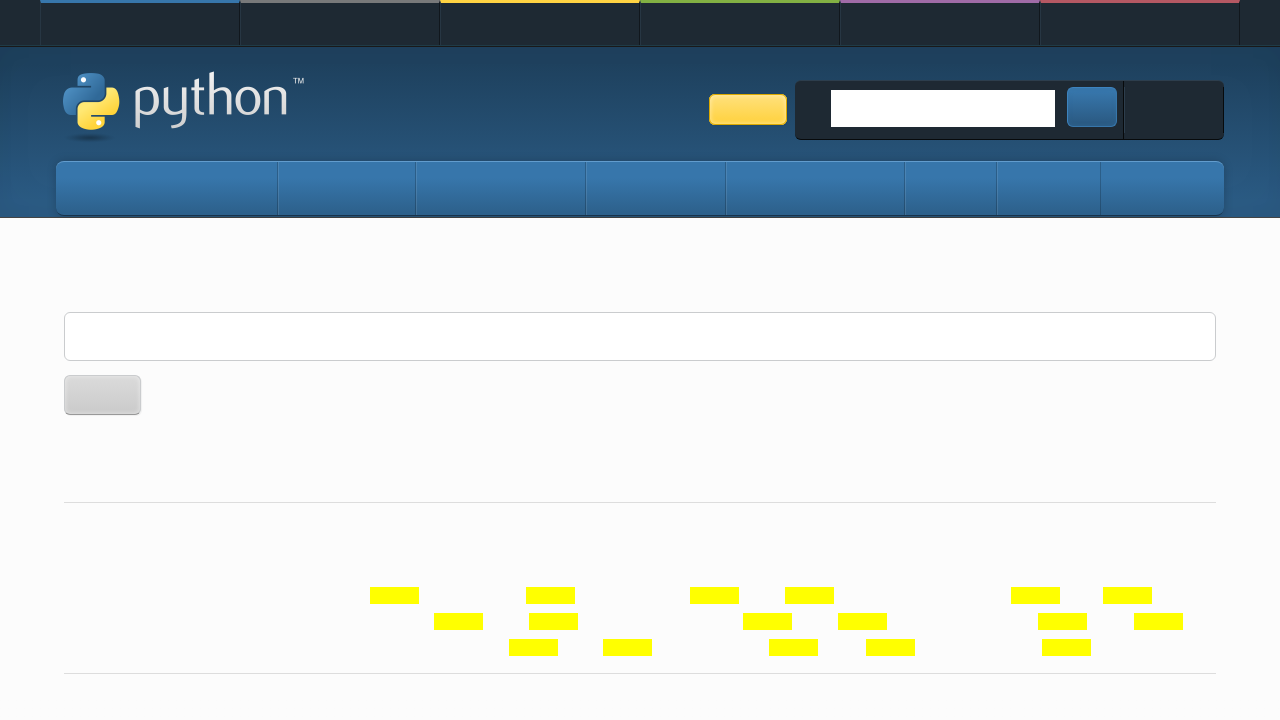

Waited for search results page to load (networkidle)
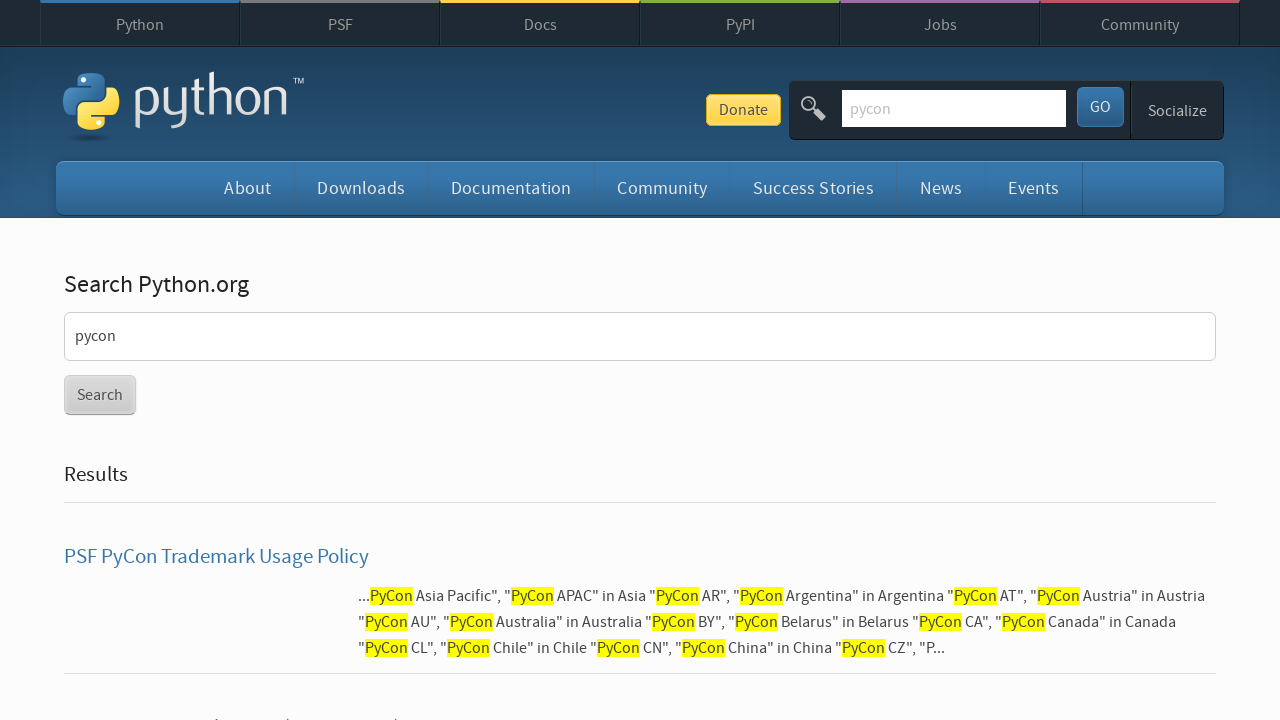

Verified that search results are displayed (no 'No results found' message)
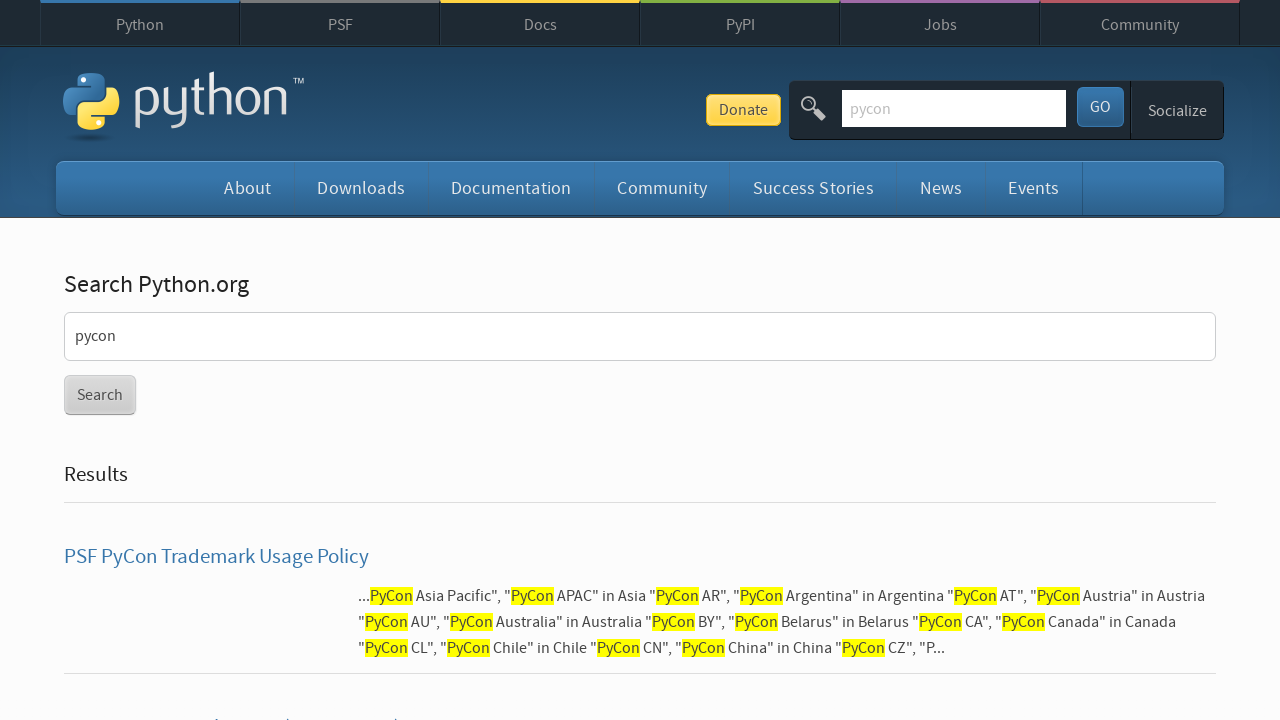

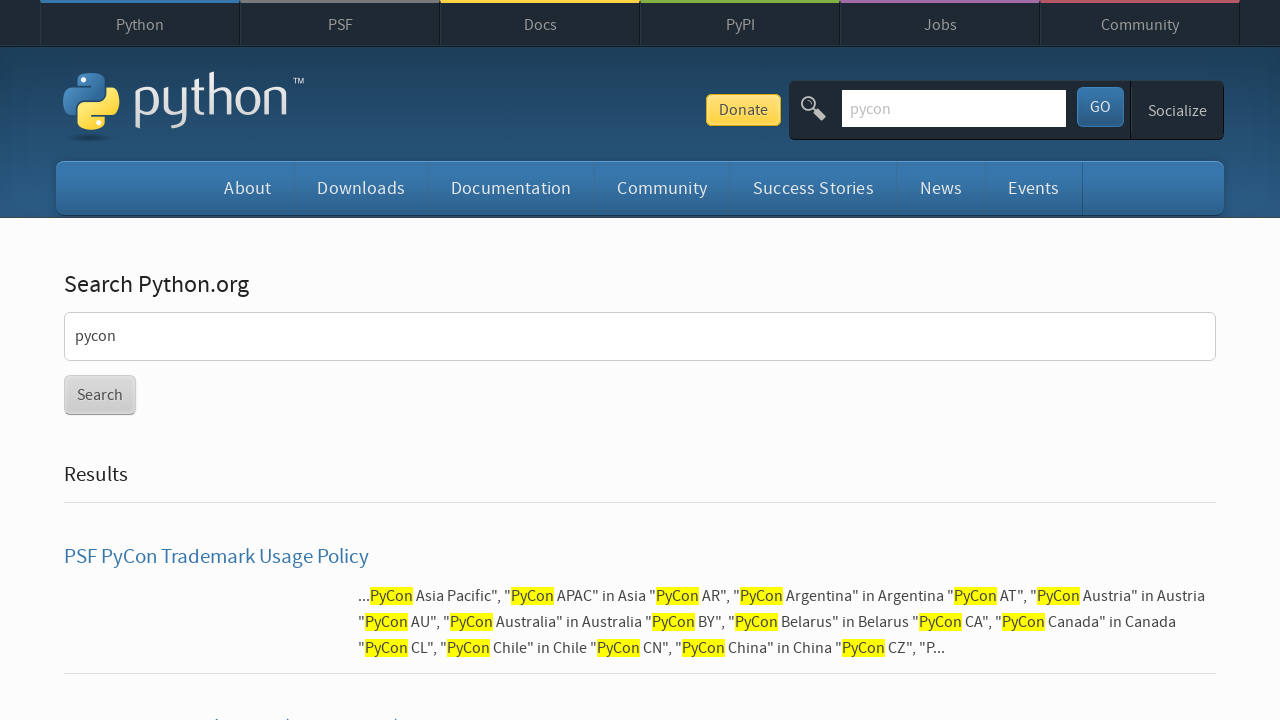